Tests new tab/window handling by clicking a link that opens a new tab and switching focus to it

Starting URL: https://kitchen.applitools.com/ingredients/links

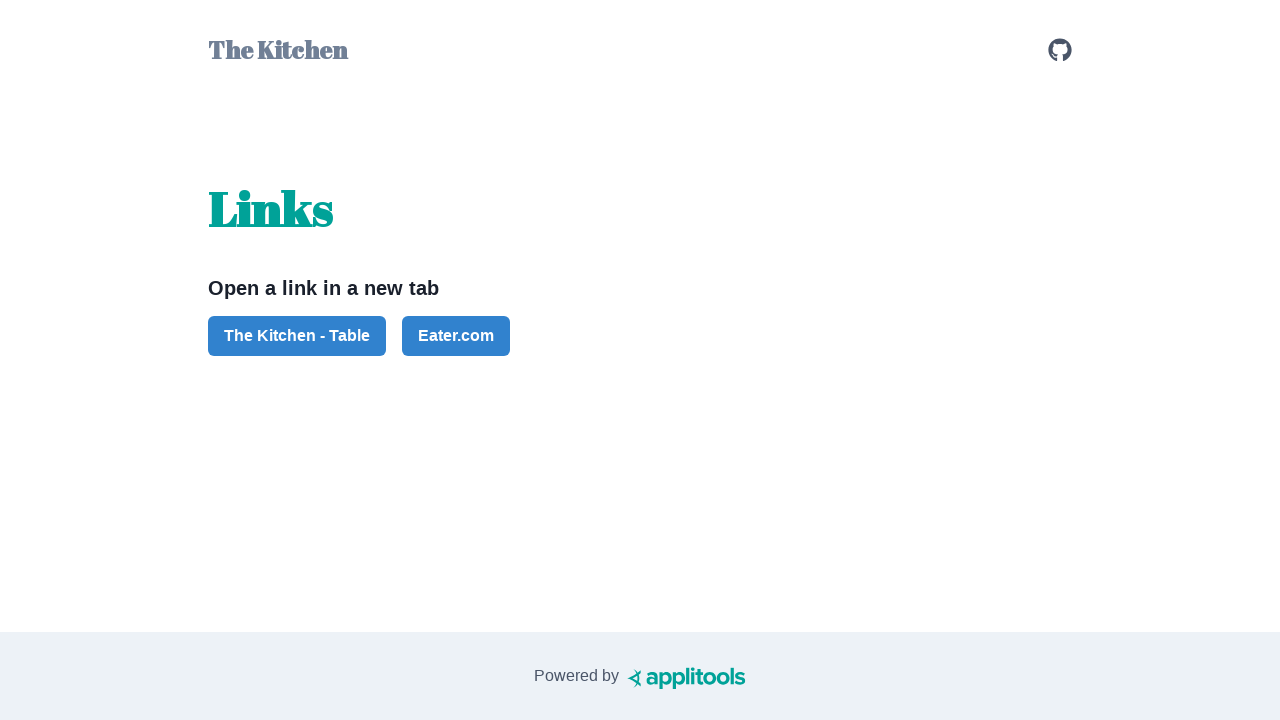

Clicked button to open new tab at (297, 336) on #button-the-kitchen-table
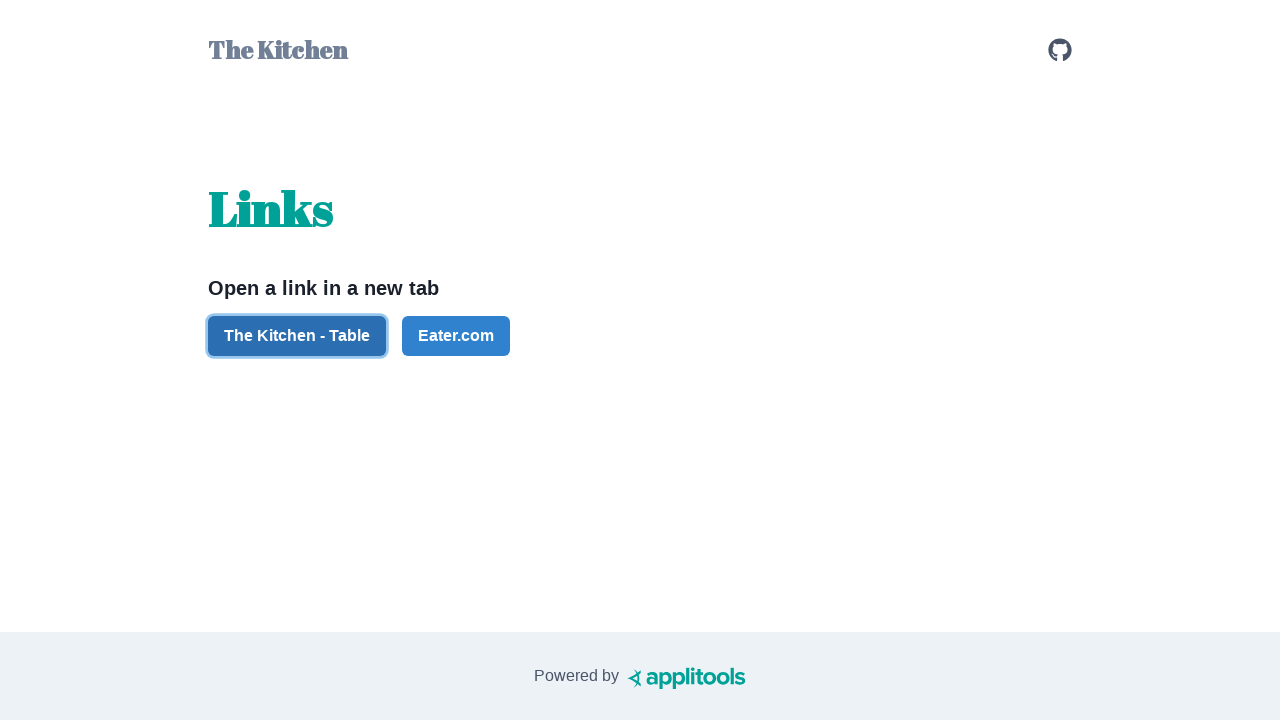

Captured new page from expect_page context
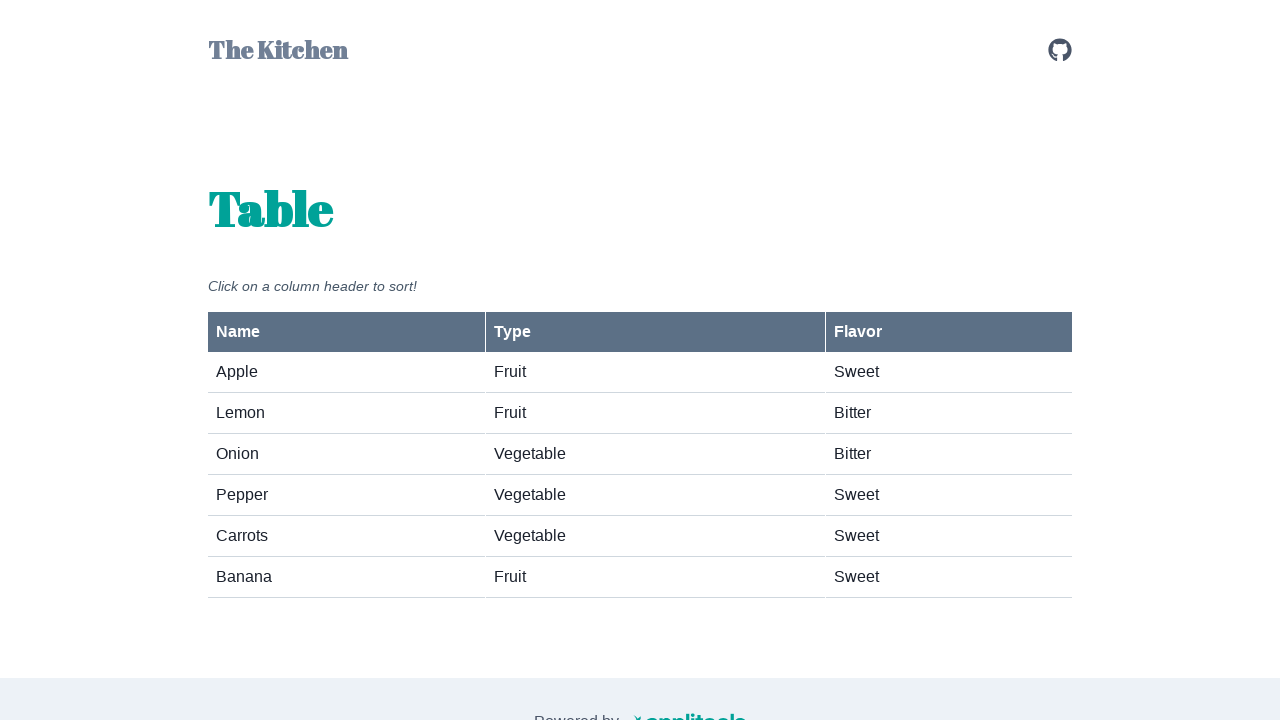

New page finished loading
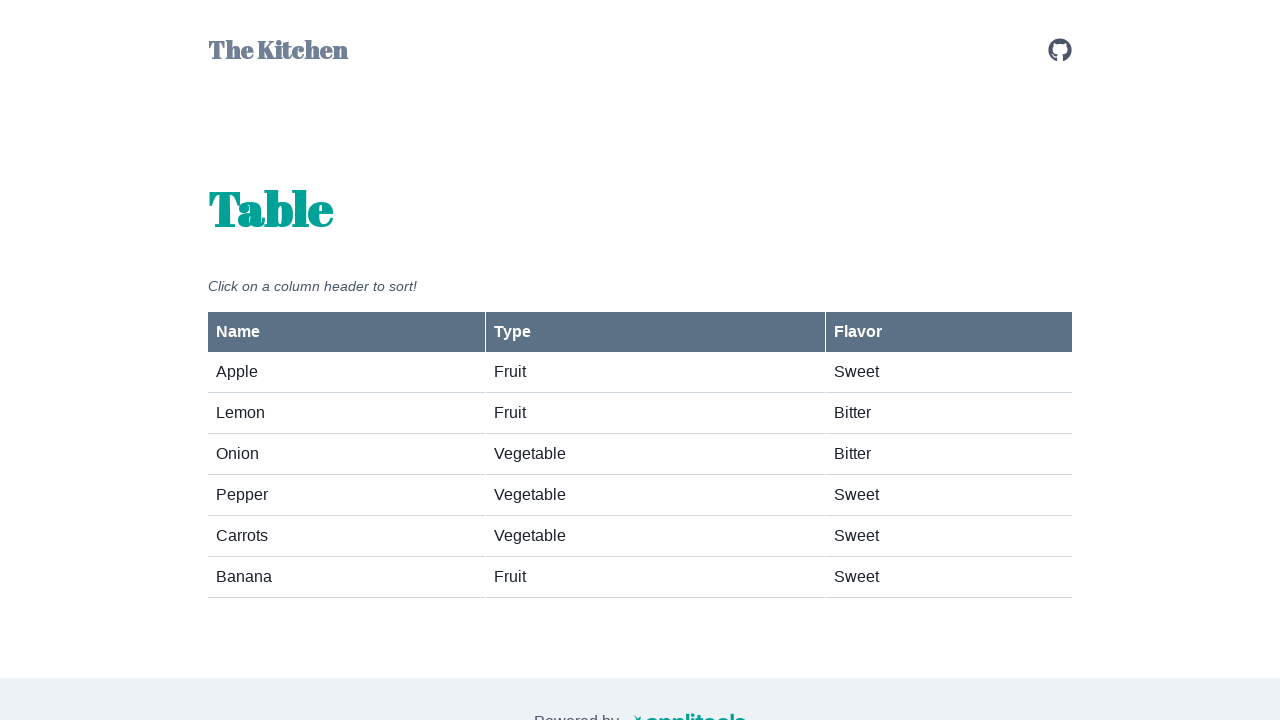

Verified fruits-vegetables element is present on new page
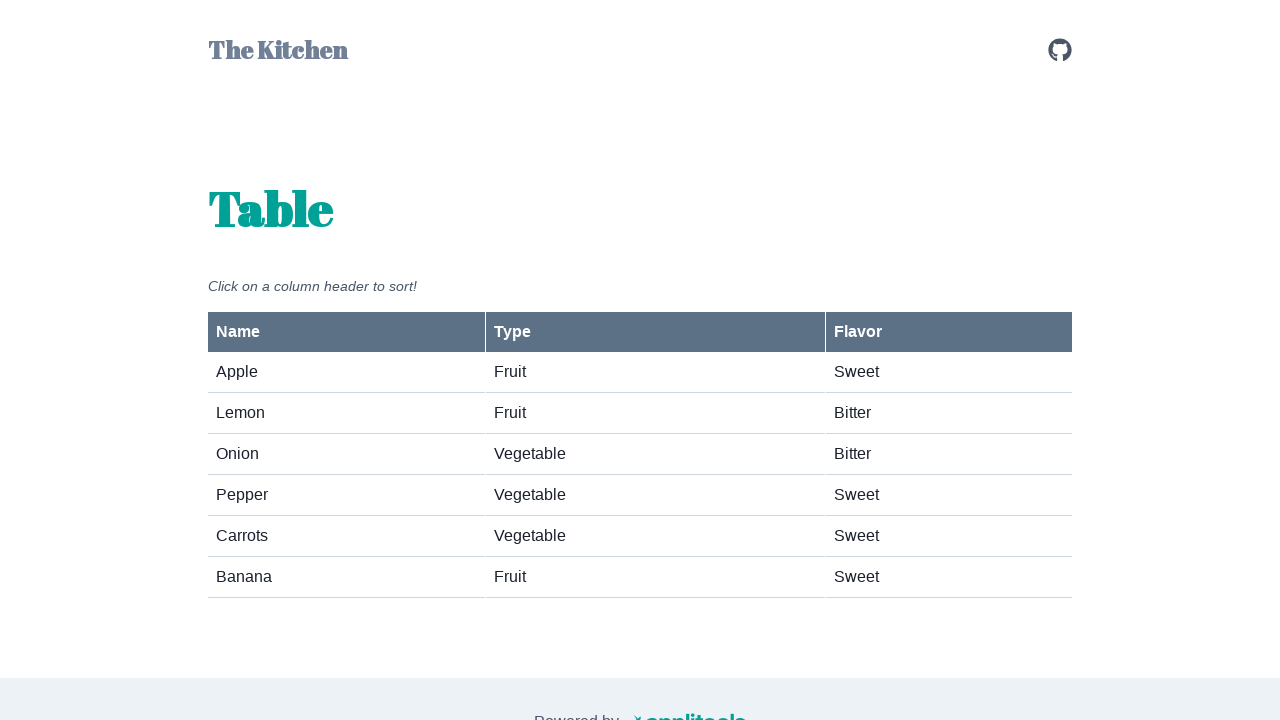

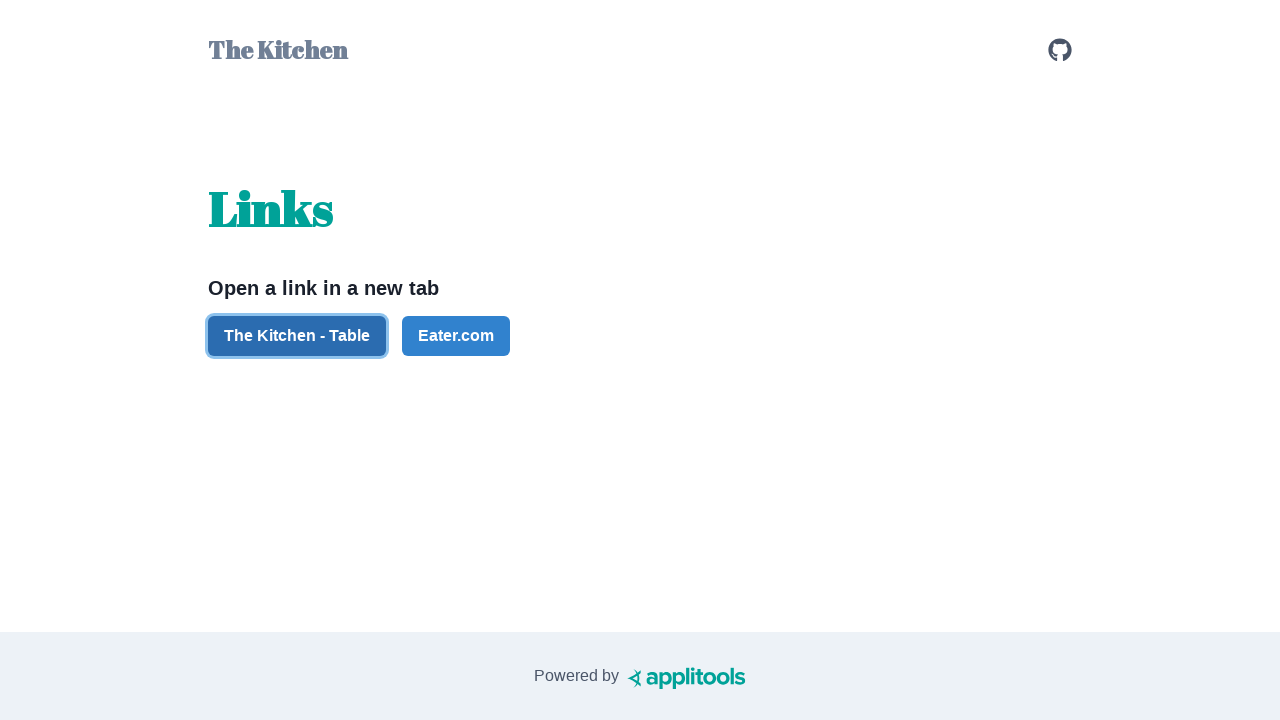